Tests triangle validity checker by entering side values and clicking identify to verify the classification result

Starting URL: http://www.vanilton.net/triangulo/

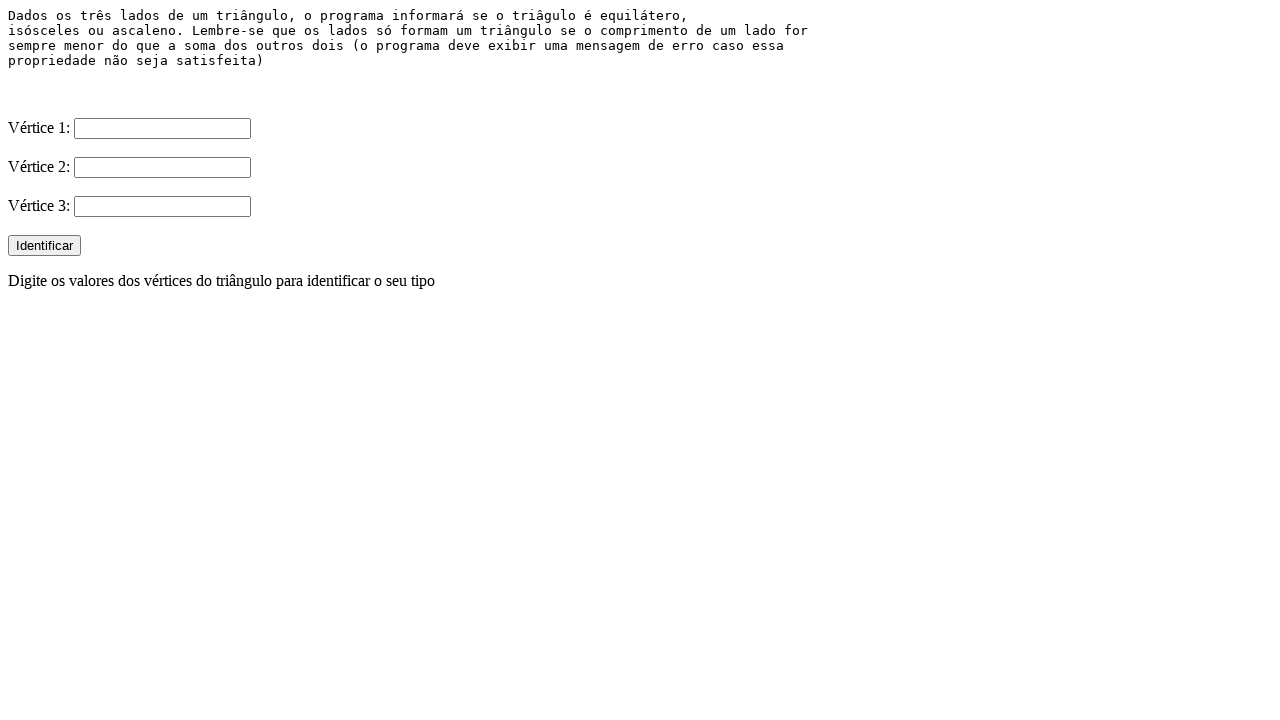

Cleared V1 input field on input[name='V1']
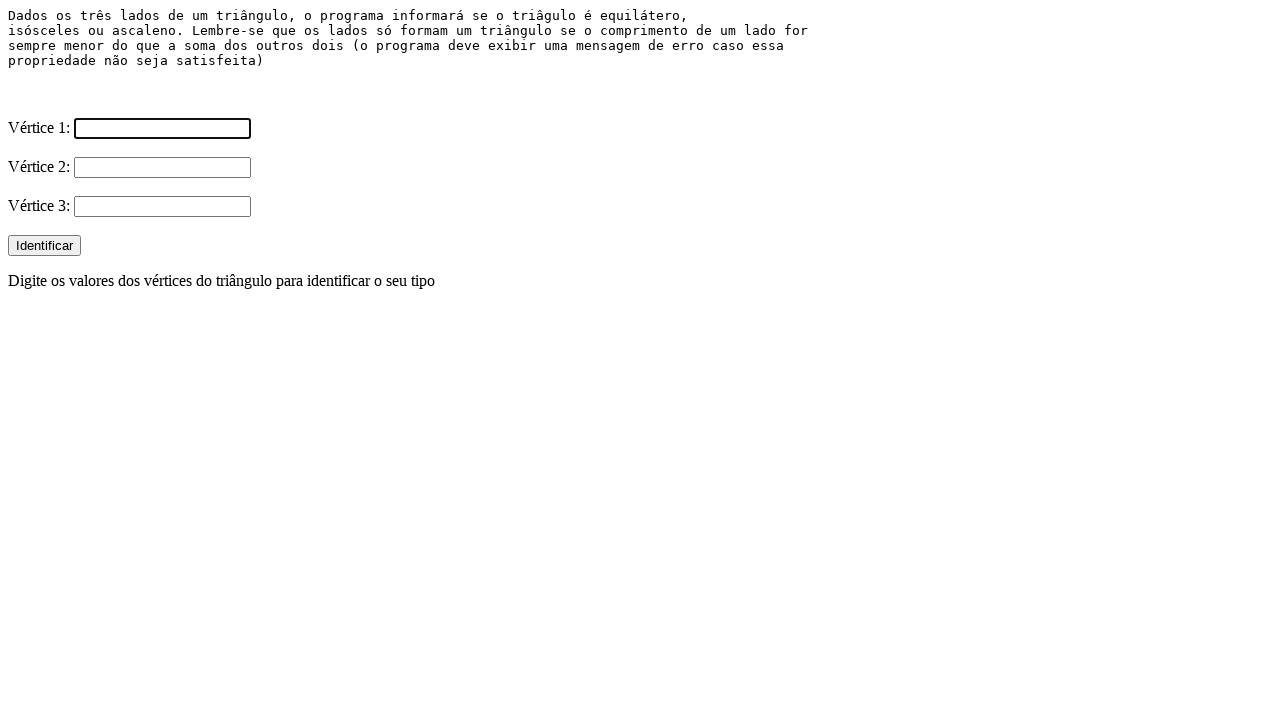

Cleared V2 input field on input[name='V2']
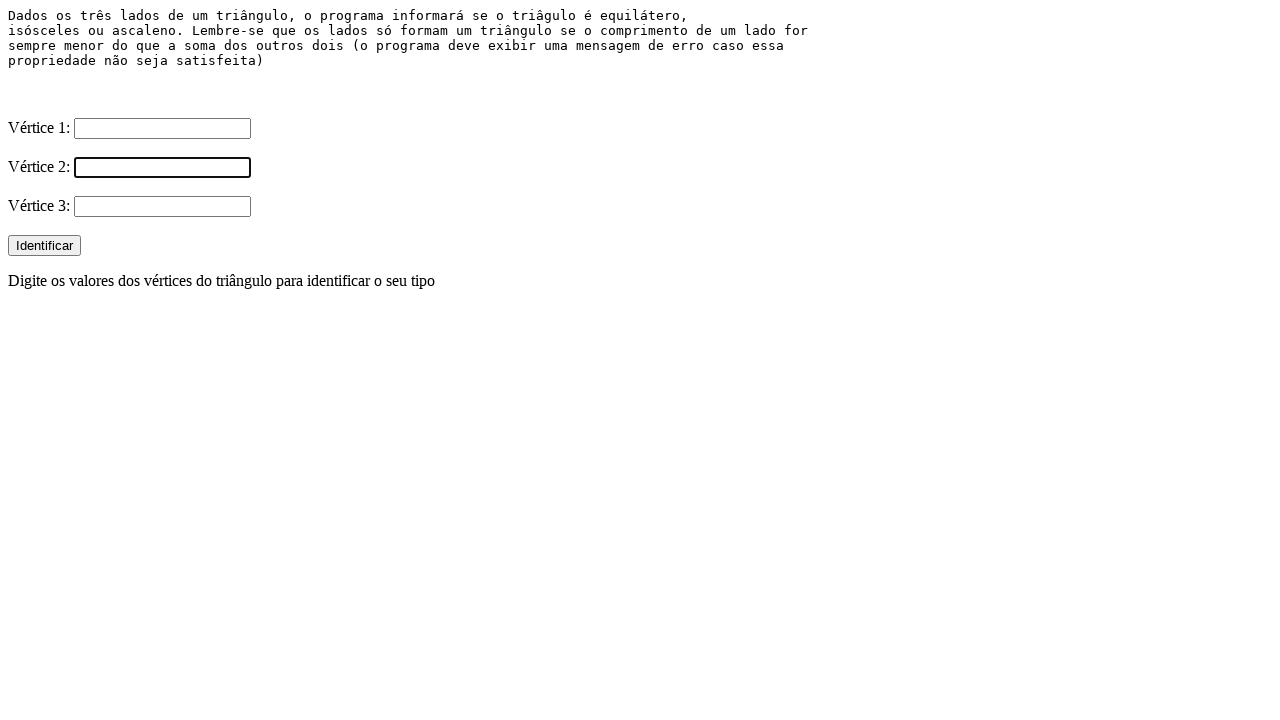

Cleared V3 input field on input[name='V3']
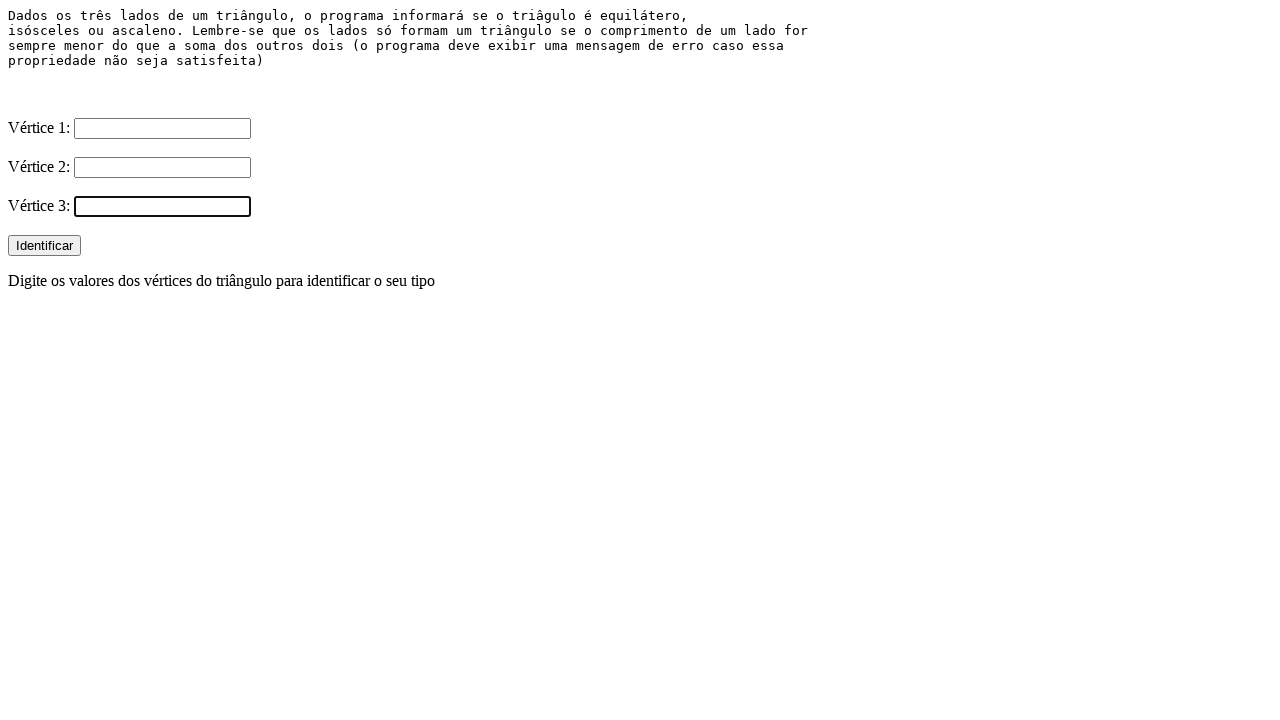

Entered first side value 4 in V1 field on input[name='V1']
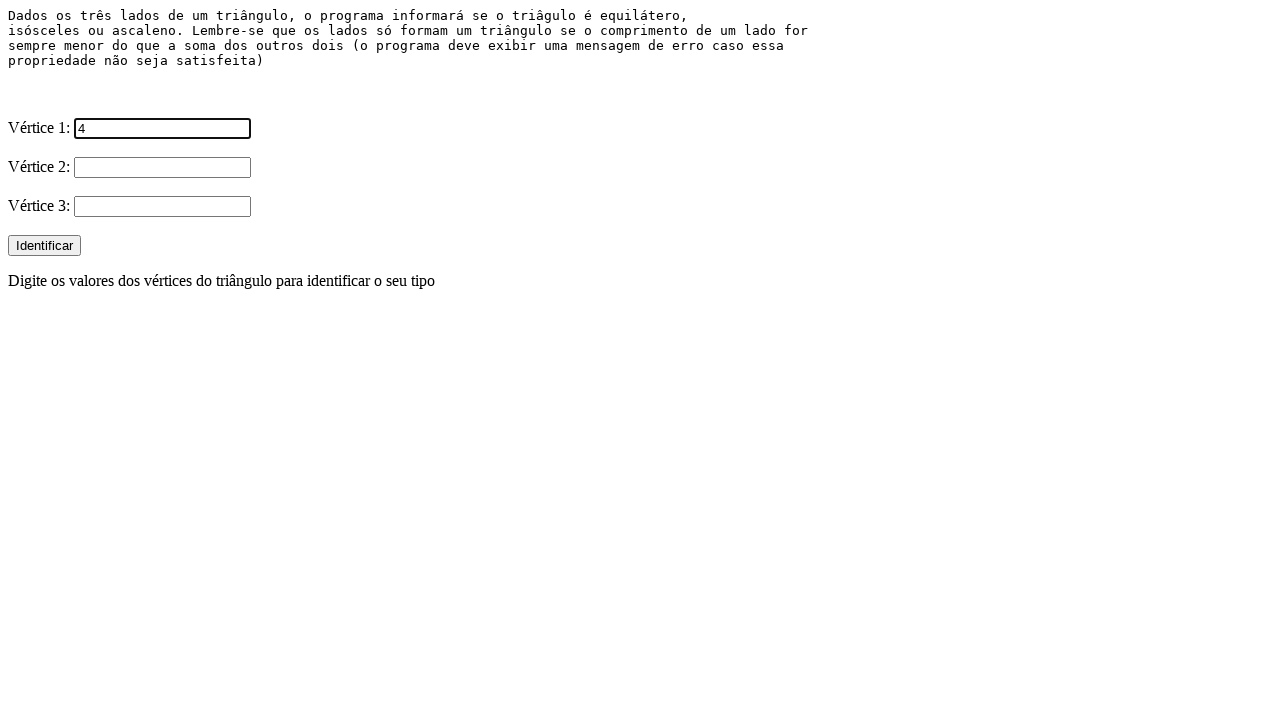

Entered second side value 5 in V2 field on input[name='V2']
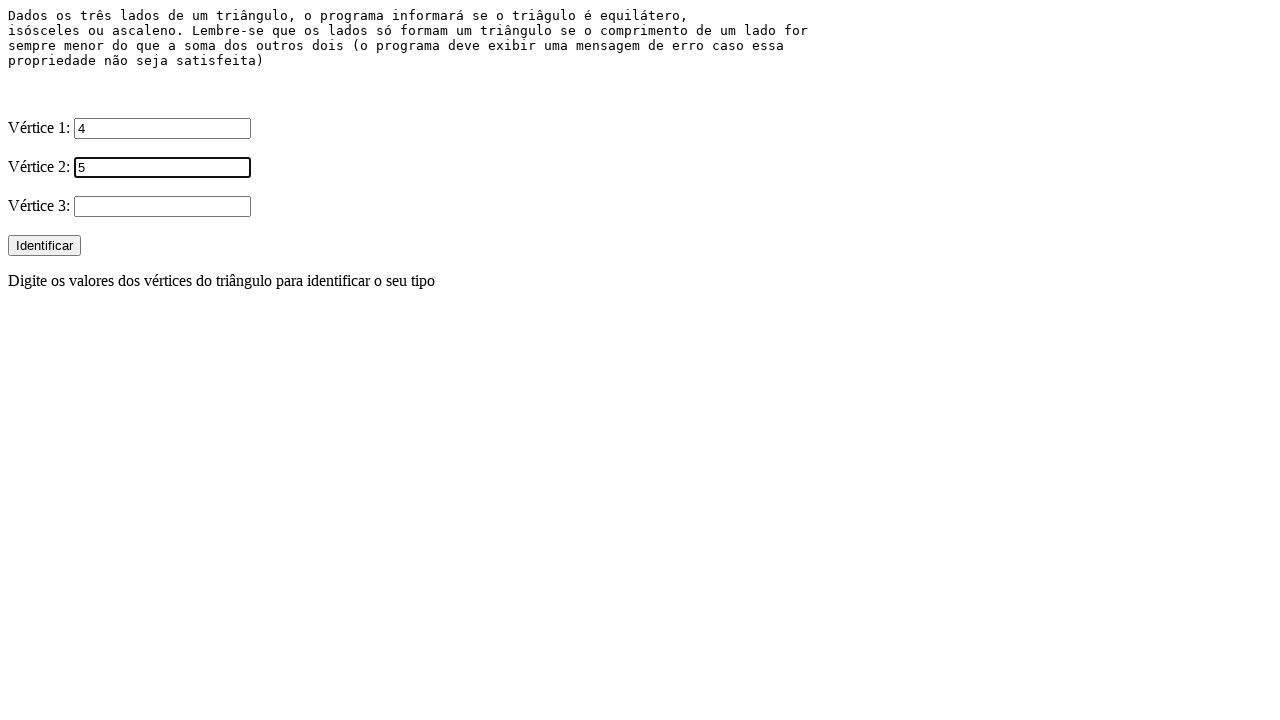

Entered third side value 6 in V3 field on input[name='V3']
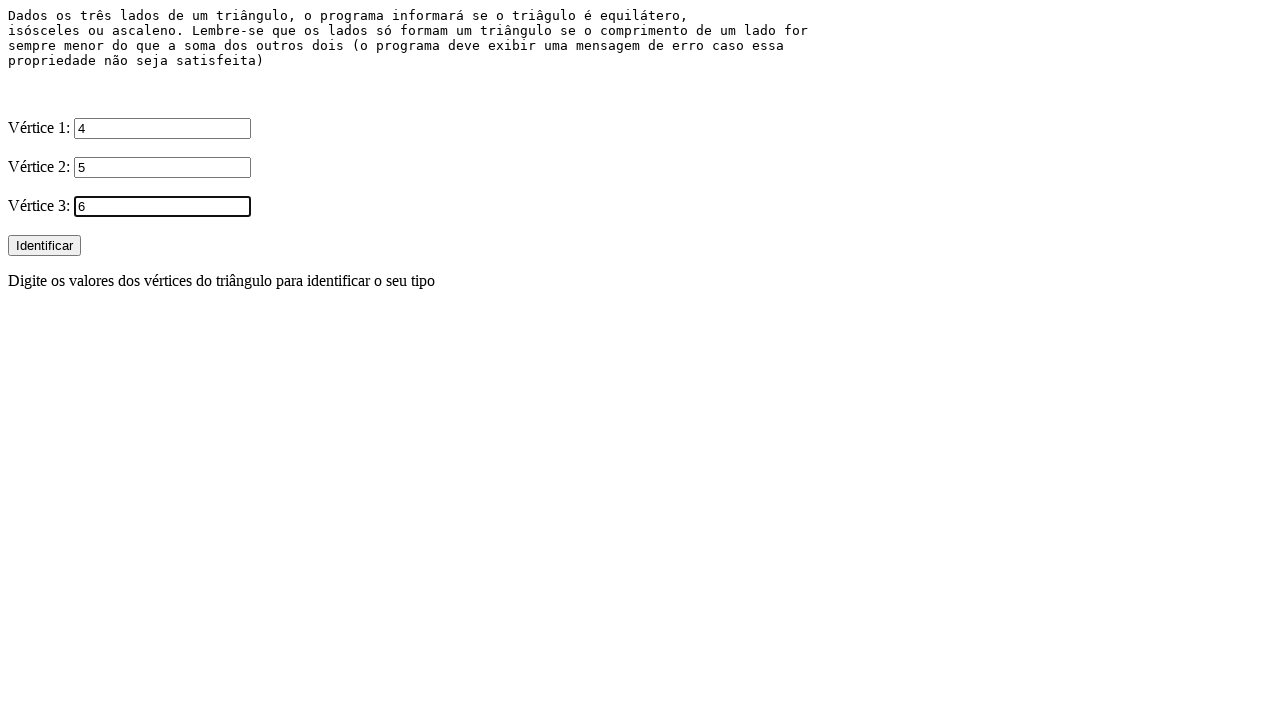

Clicked Identificar button to classify triangle at (44, 246) on input[value='Identificar']
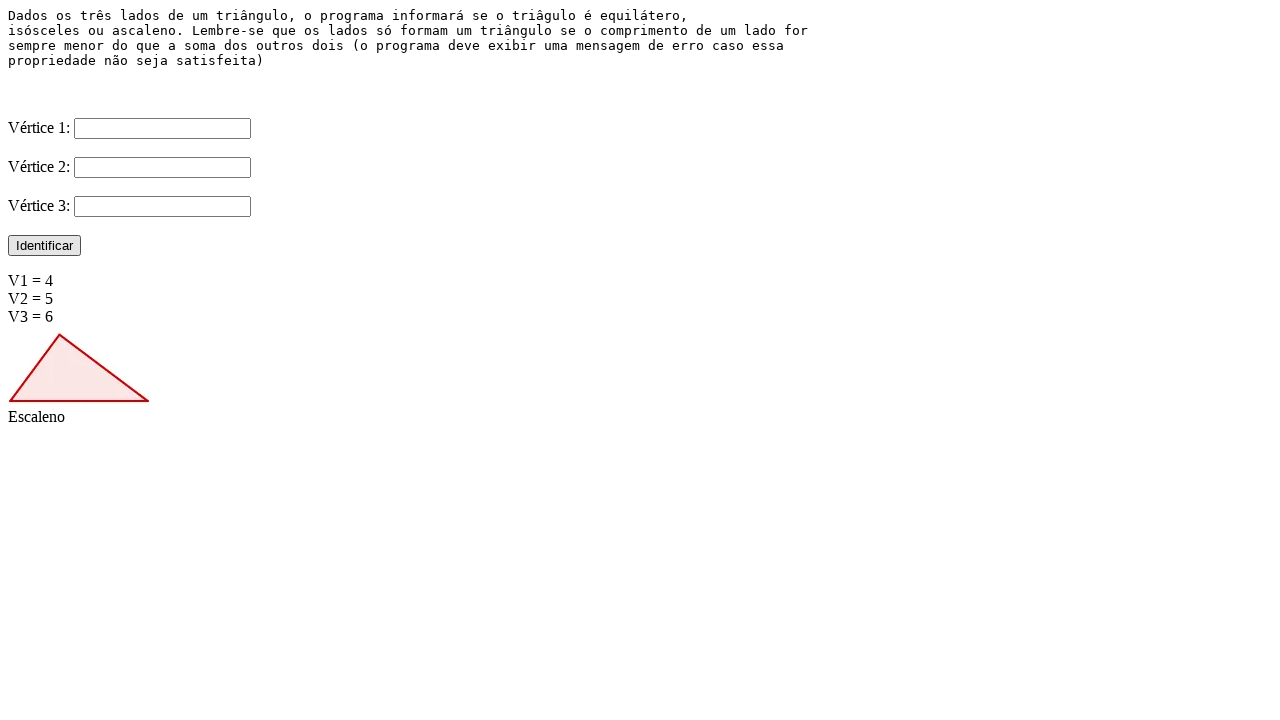

Result image appeared with triangle classification
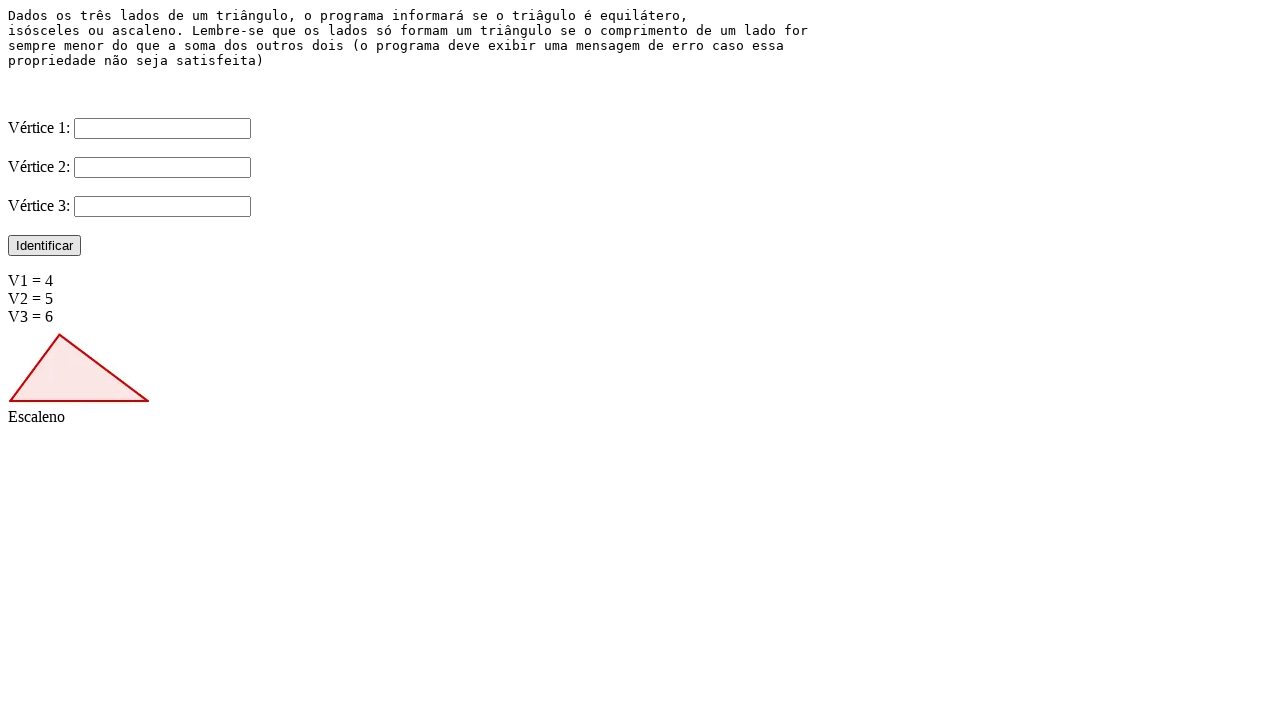

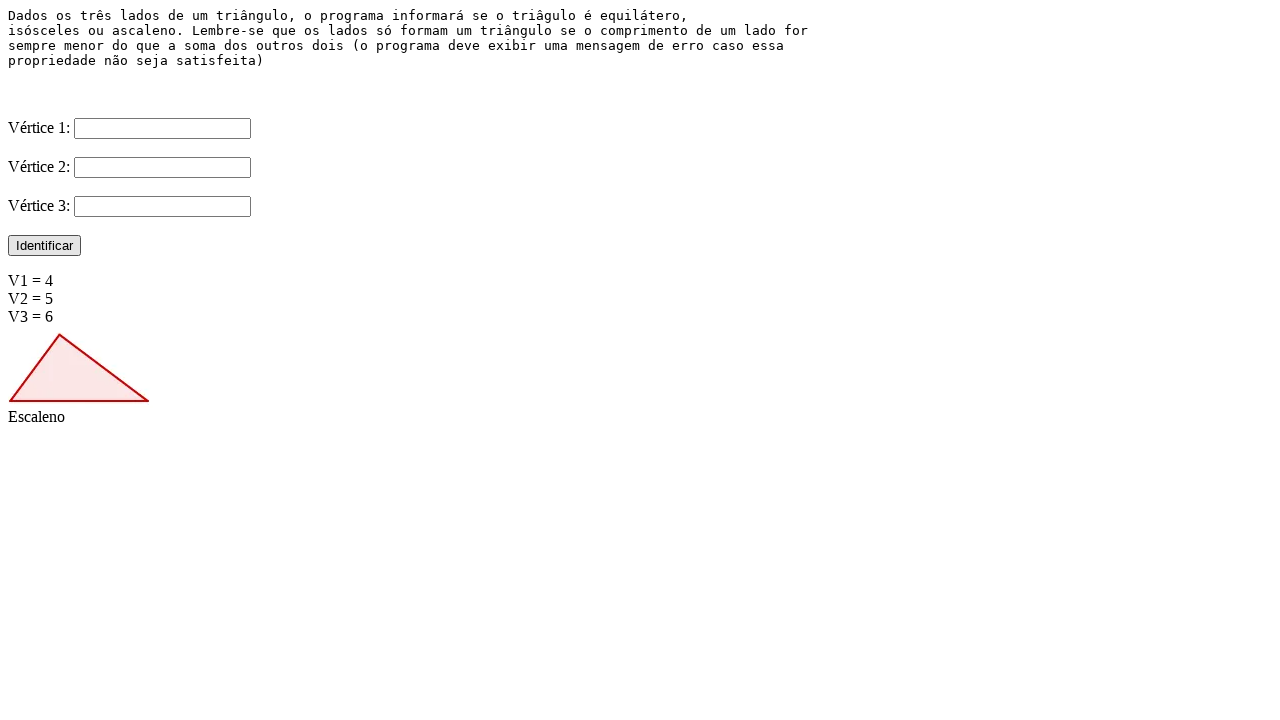